Tests dropdown handling functionality by selecting options from a Skills dropdown using different selection methods (by index, by value, and by visible text)

Starting URL: https://demo.automationtesting.in/Register.html

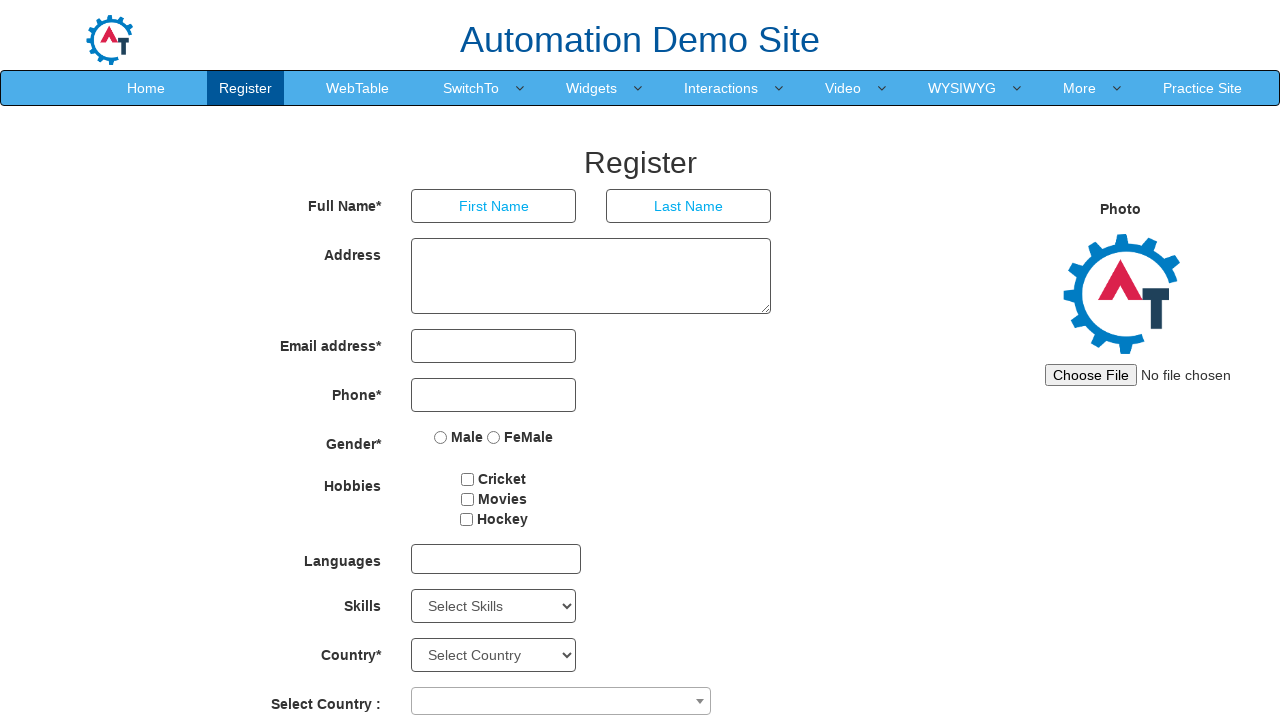

Waited for Skills dropdown to become visible
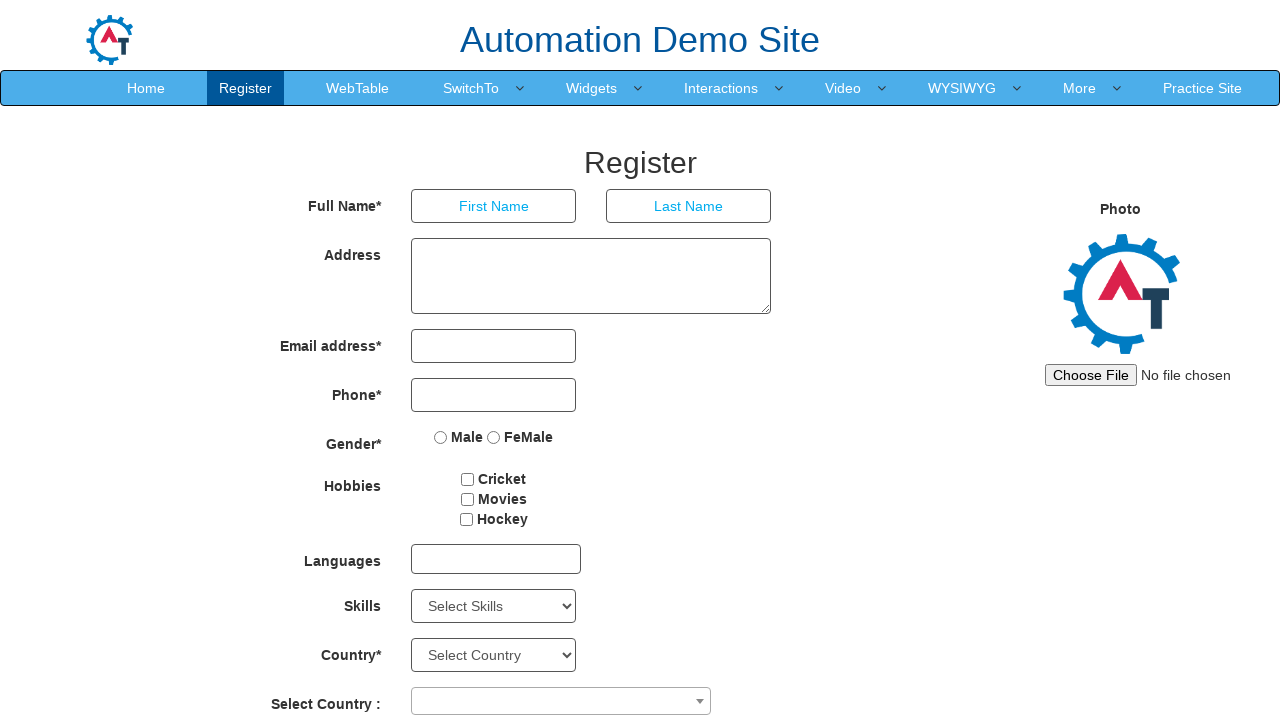

Selected Skills dropdown option by index 1 (second option) on #Skills
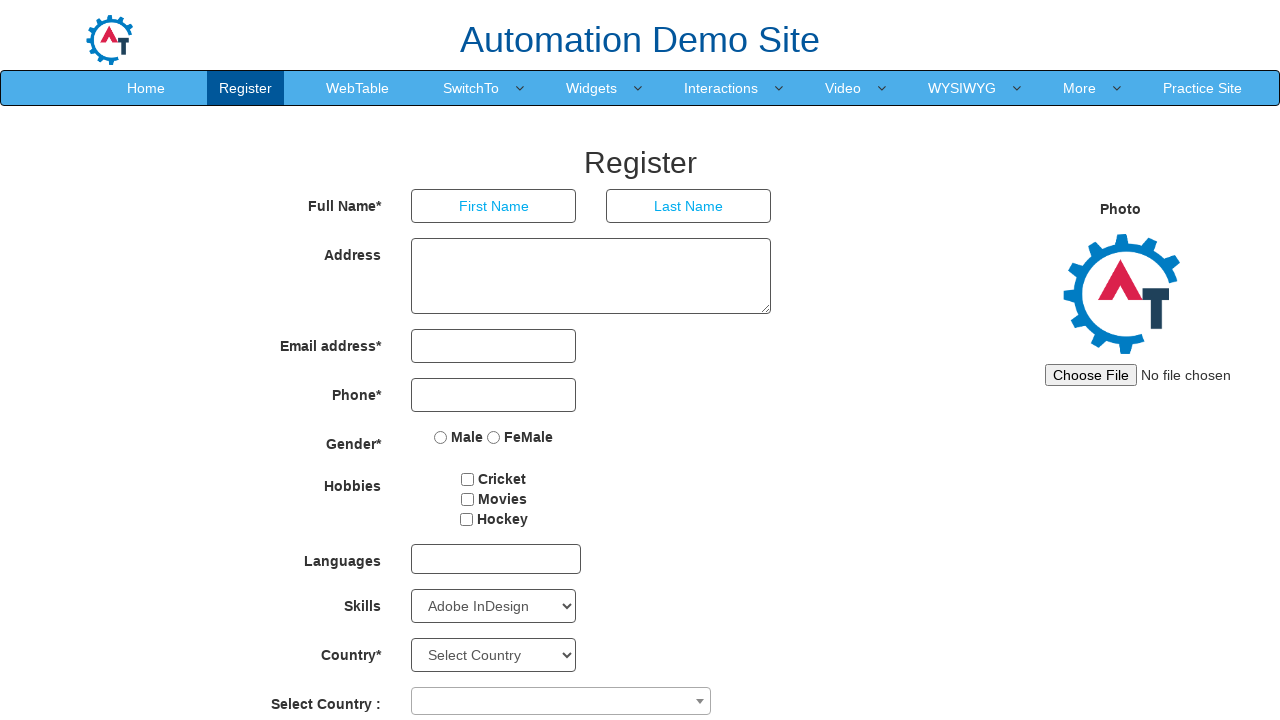

Selected Skills dropdown option by value 'Android' on #Skills
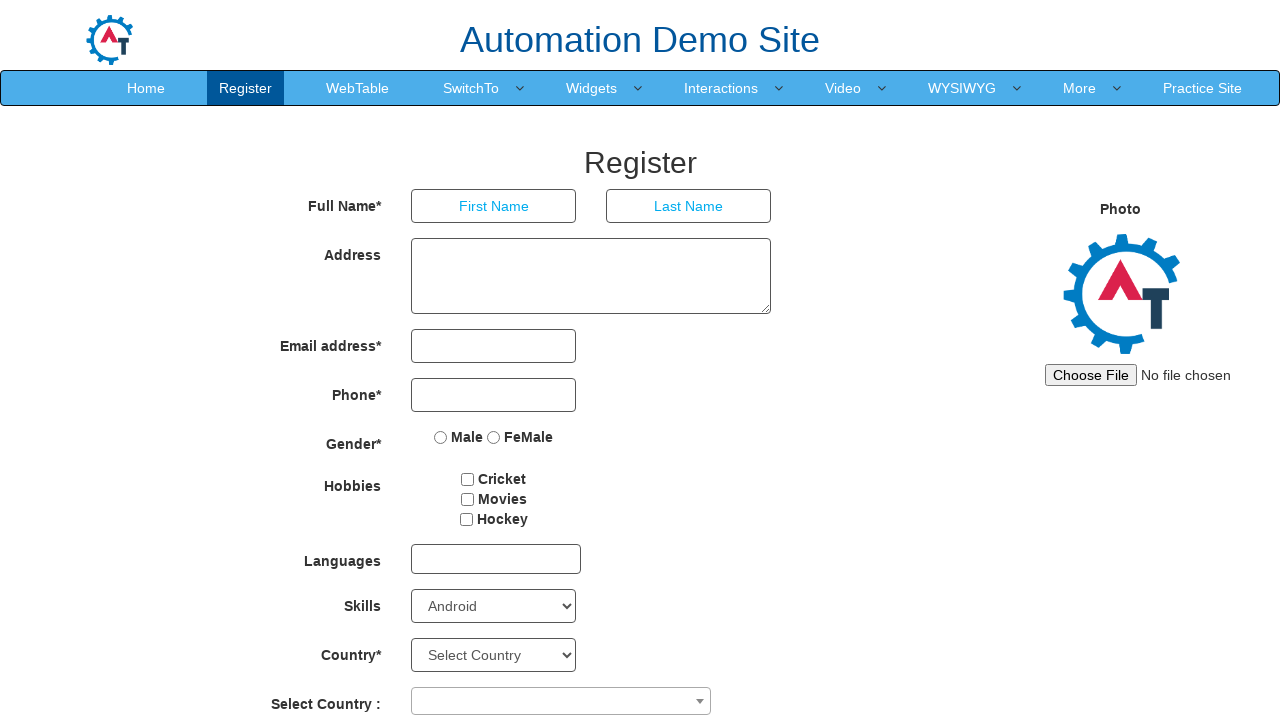

Selected Skills dropdown option by visible text 'Backup Management' on #Skills
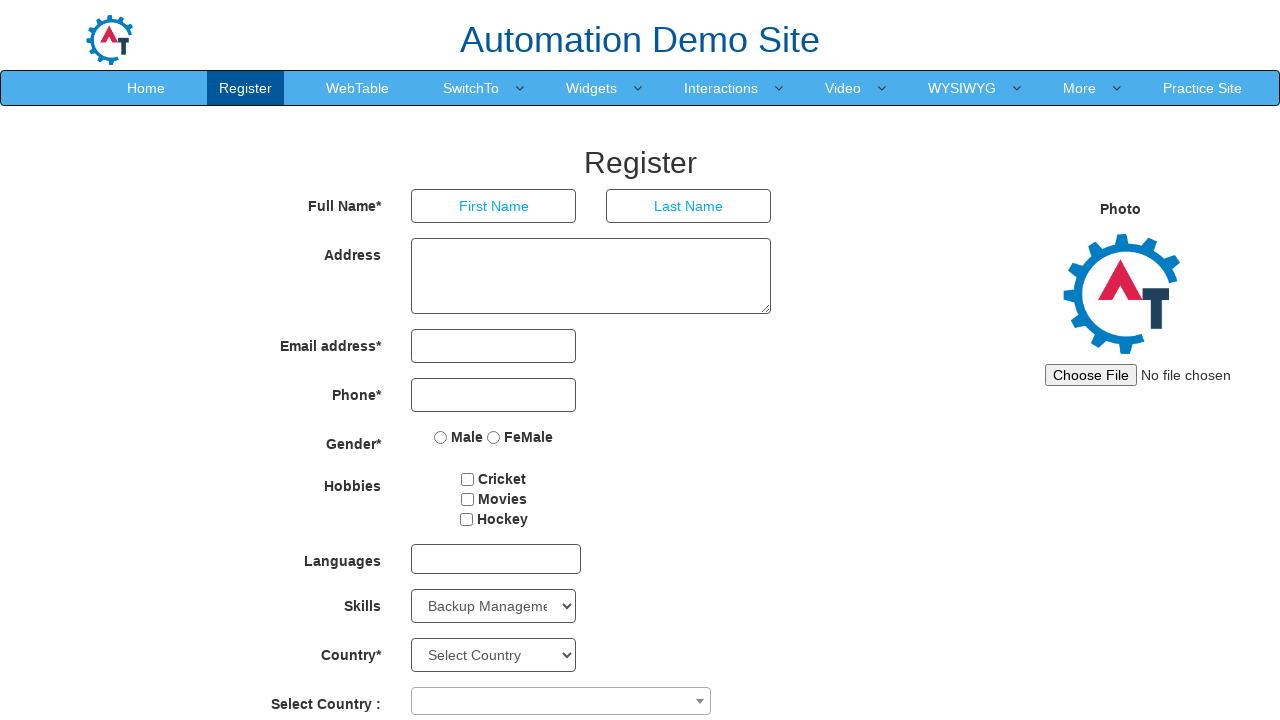

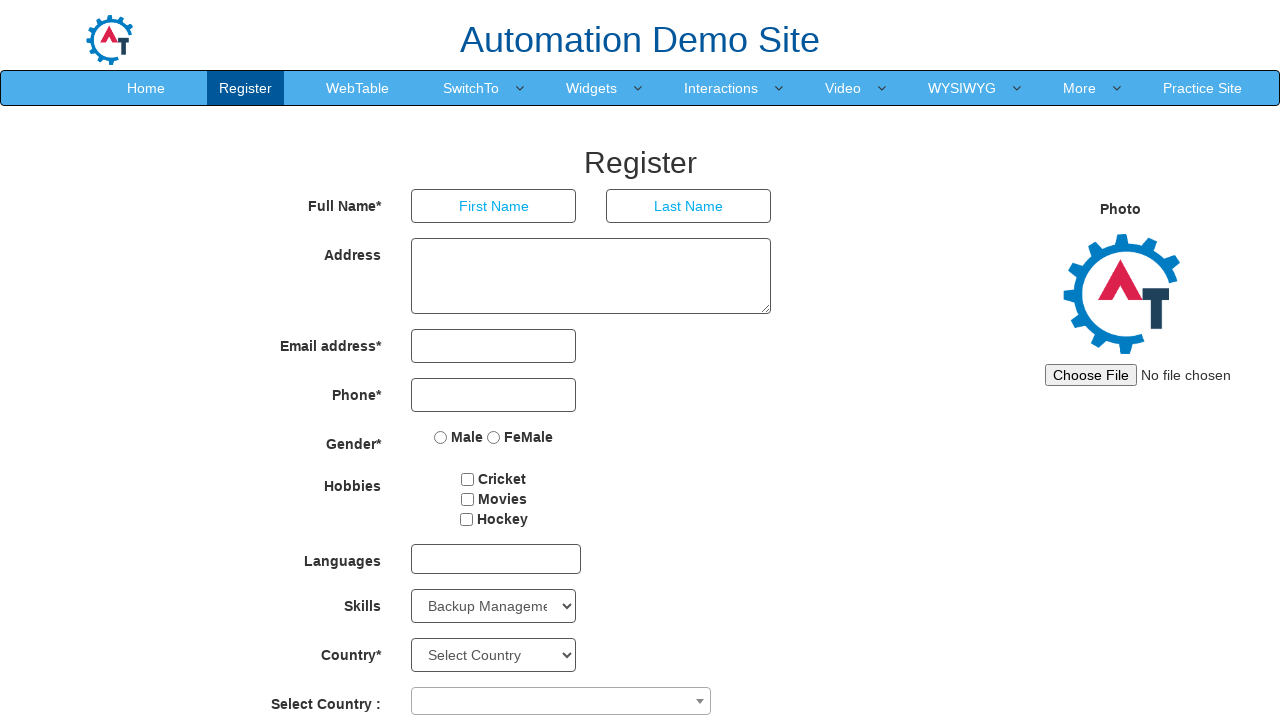